Tests Vue.js dropdown by selecting an option and verifying the selection is displayed

Starting URL: https://mikerodham.github.io/vue-dropdowns/

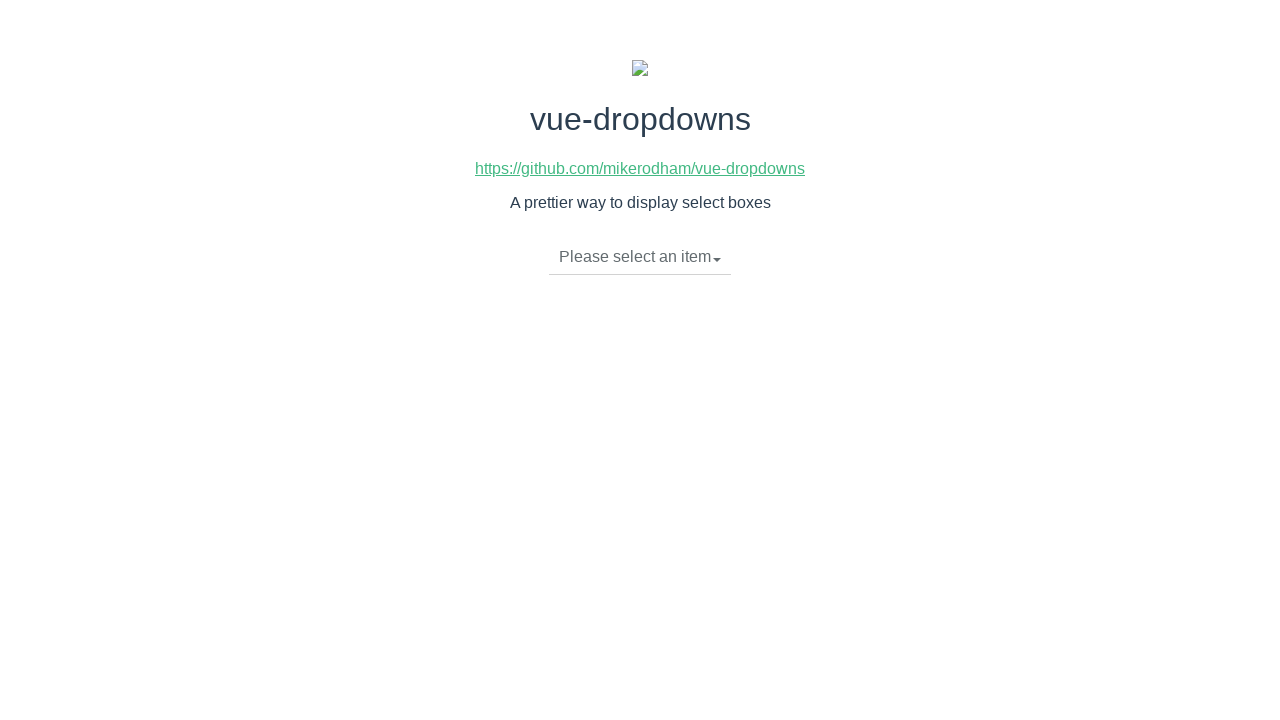

Clicked dropdown toggle to open menu at (640, 257) on li.dropdown-toggle
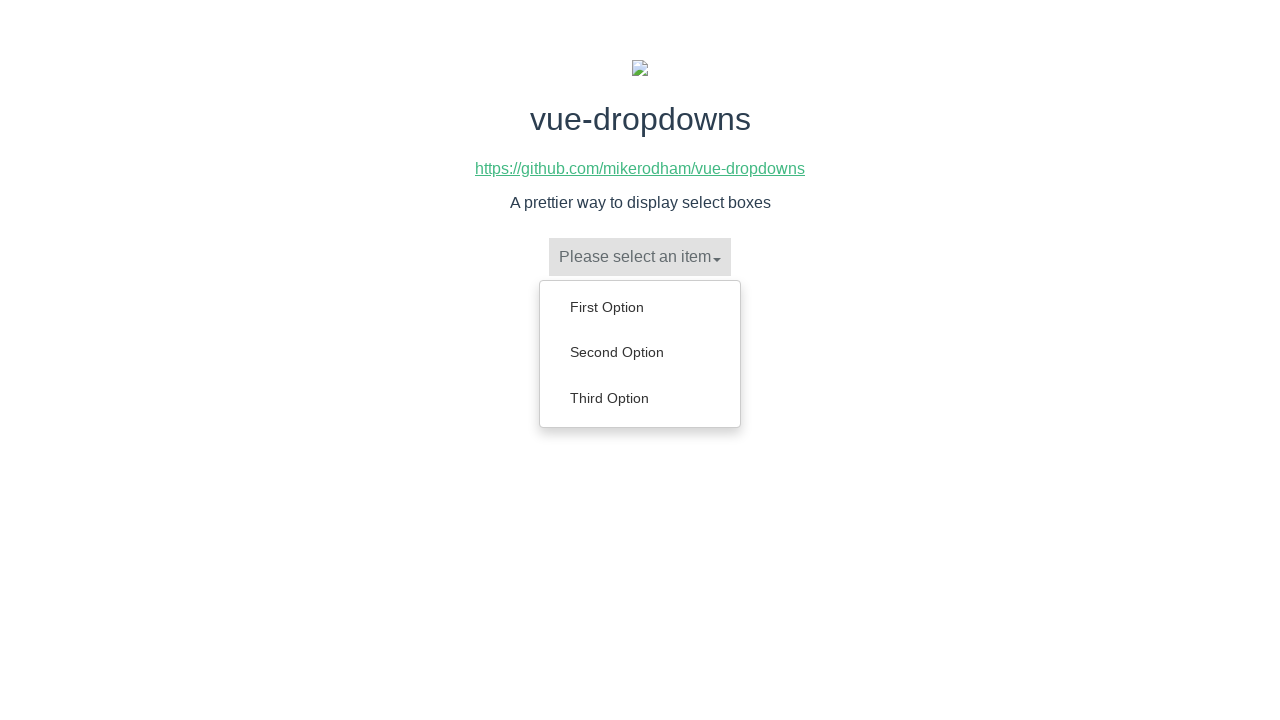

Dropdown menu items loaded
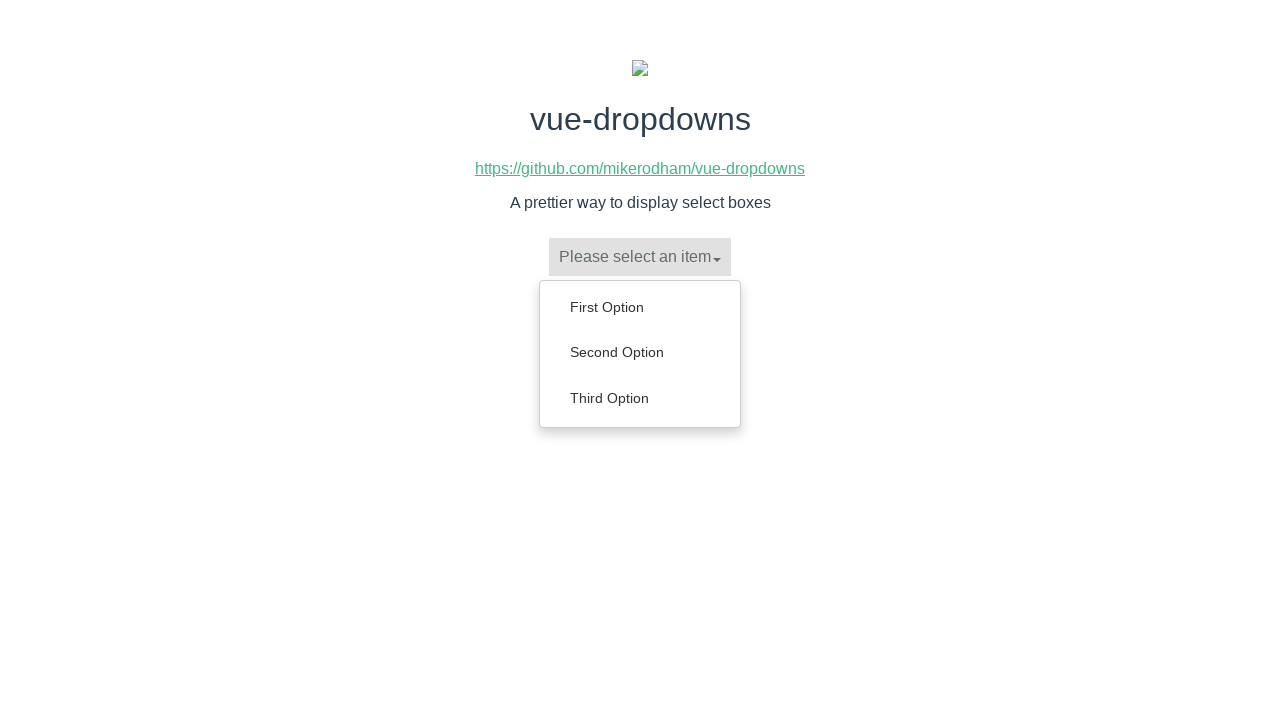

Selected 'Third Option' from dropdown menu at (640, 398) on ul.dropdown-menu a:has-text('Third Option')
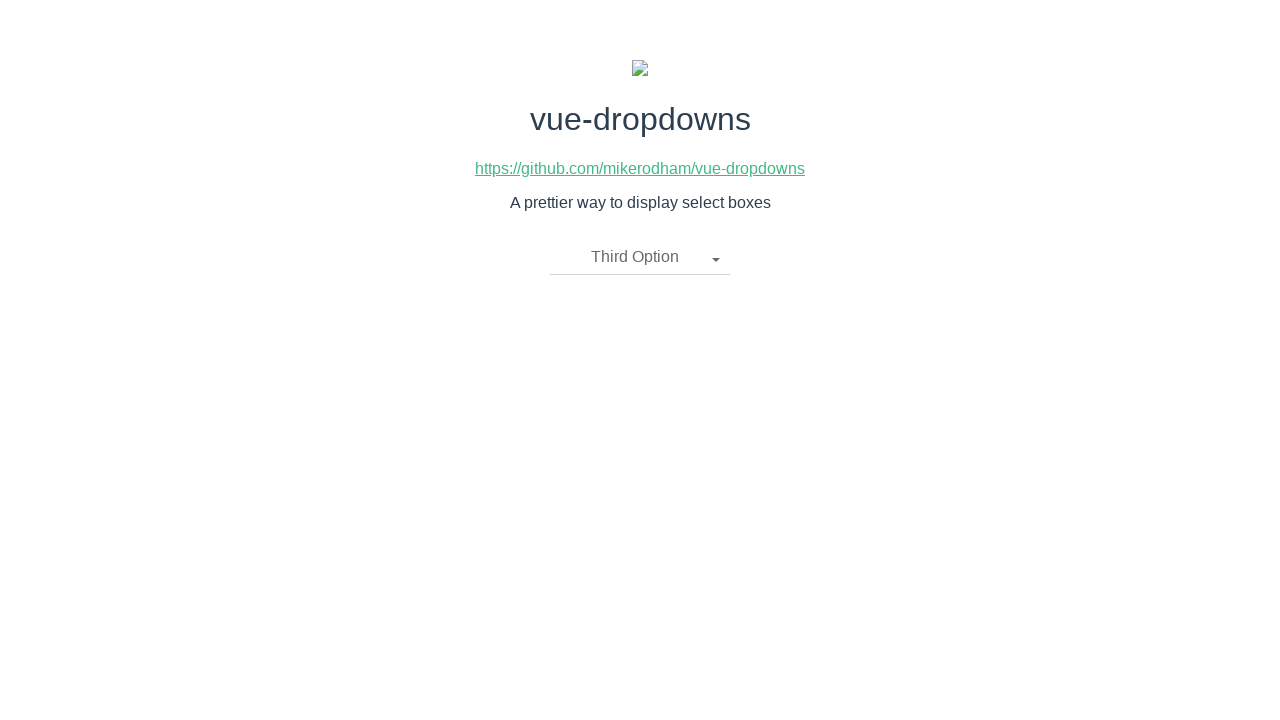

Verified dropdown displays 'Third Option' as selected
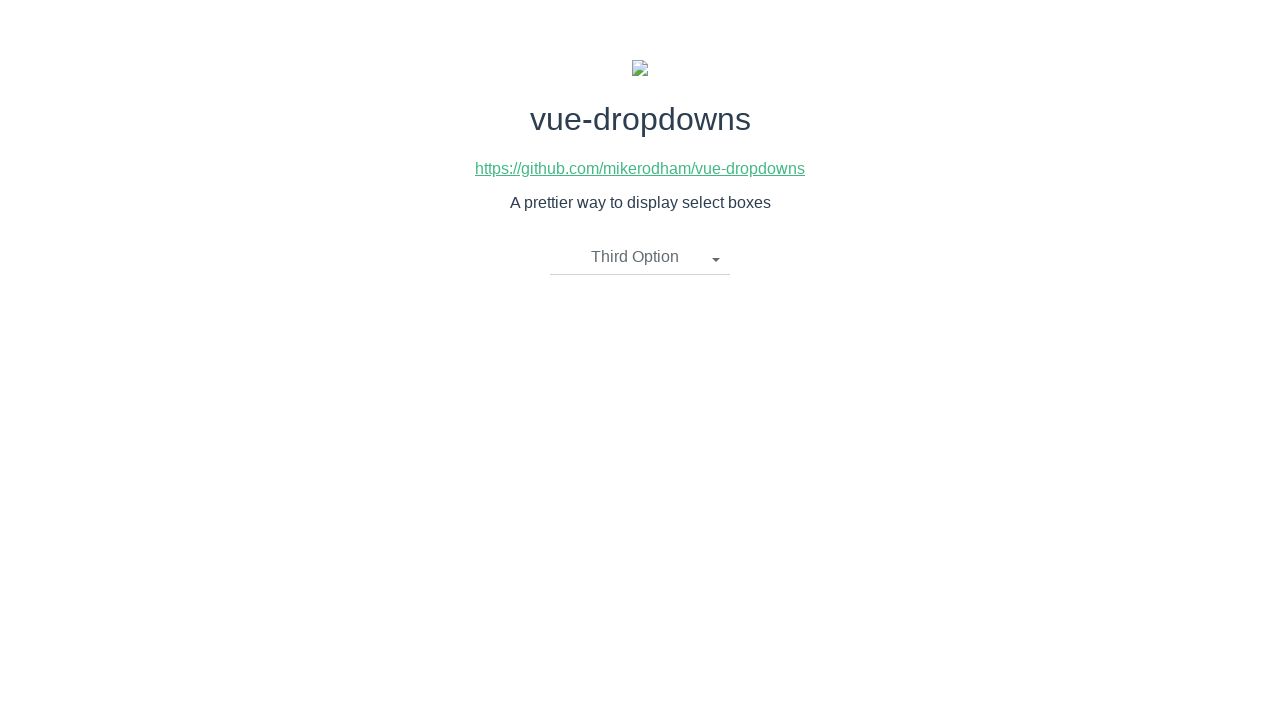

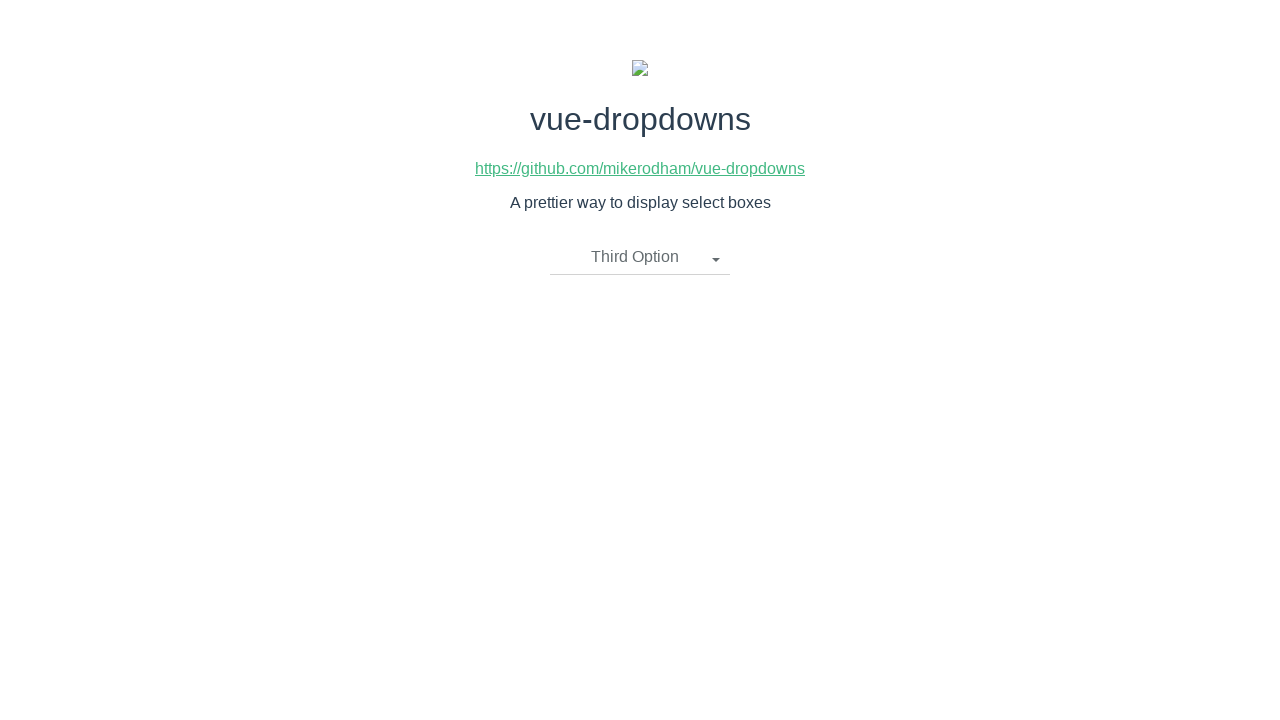